Tests navigation to Submit New Language page and verifies the submenu item text

Starting URL: http://www.99-bottles-of-beer.net/

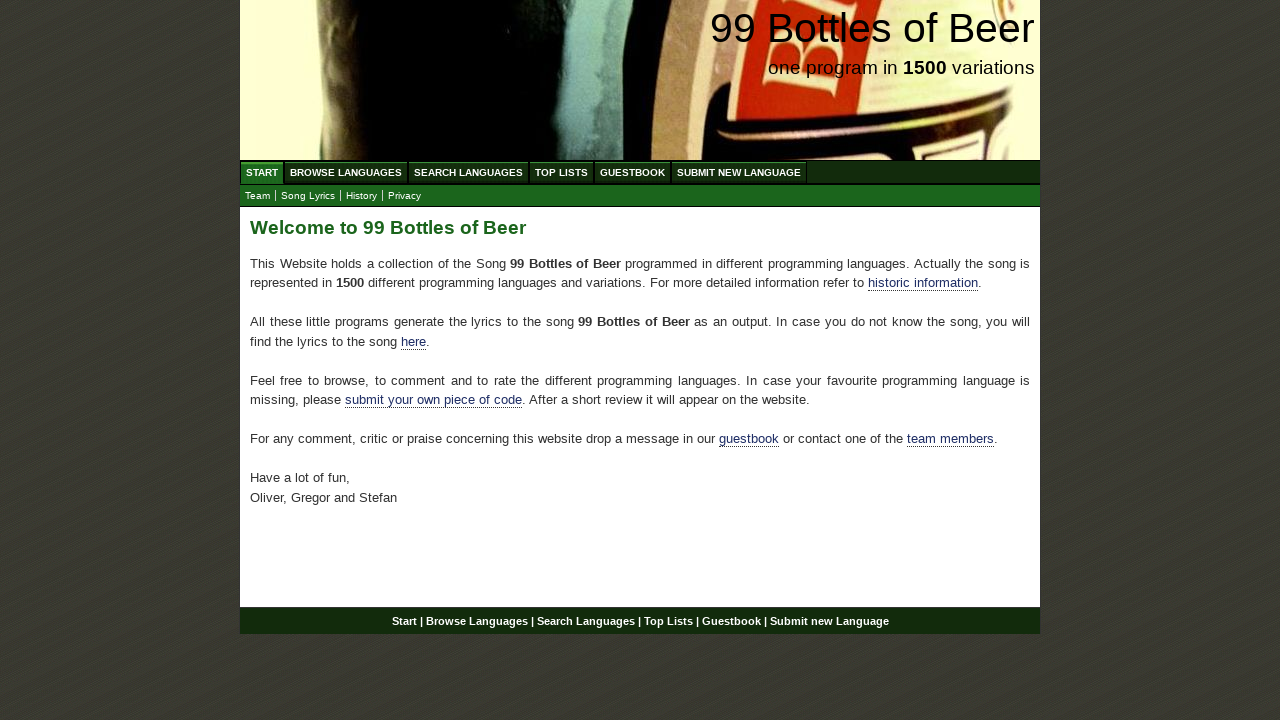

Clicked on Submit New Language menu item at (739, 172) on xpath=//body/div[@id='wrap']/div[@id='navigation']/ul[@id='menu']/li/a[@href='/s
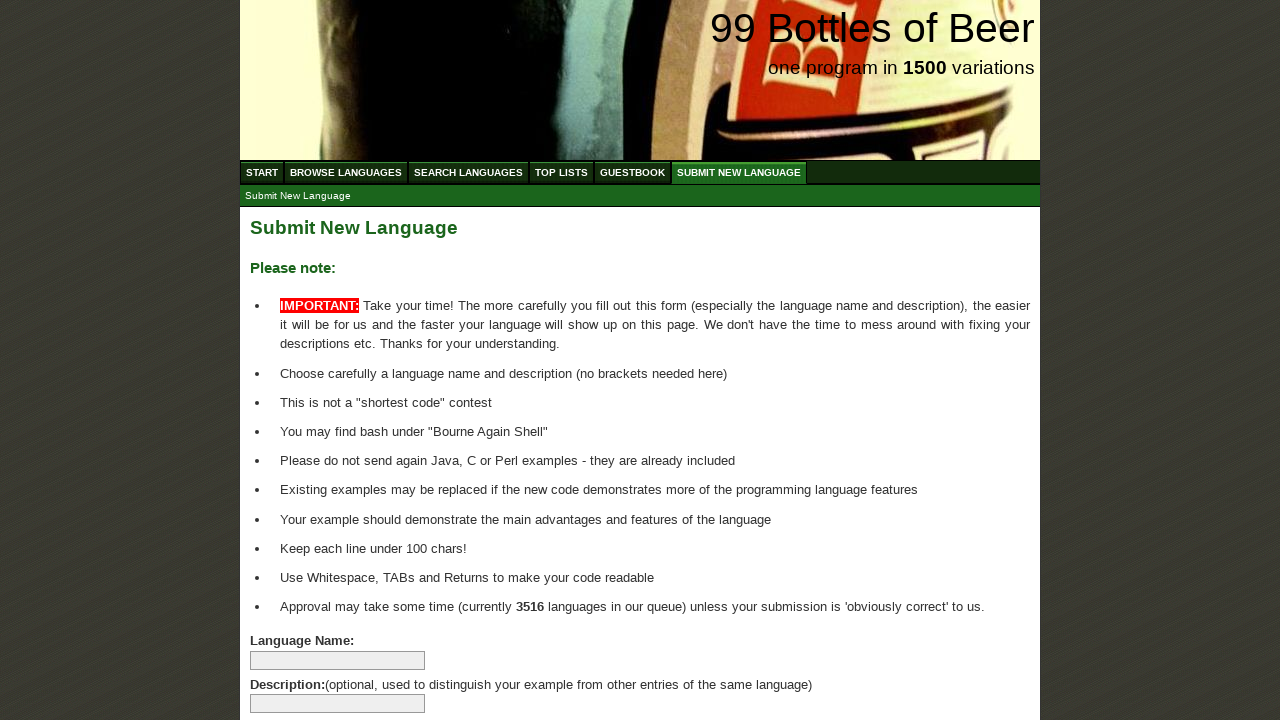

Verified Submit New Language submenu item is present
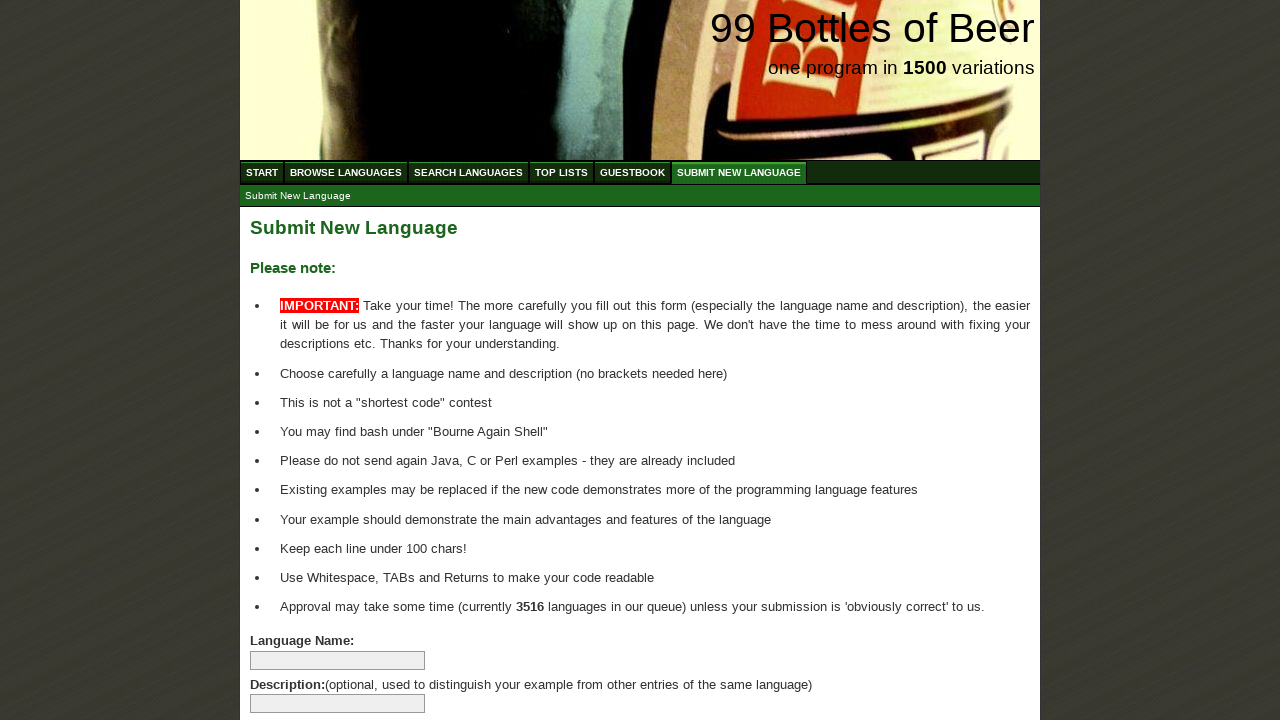

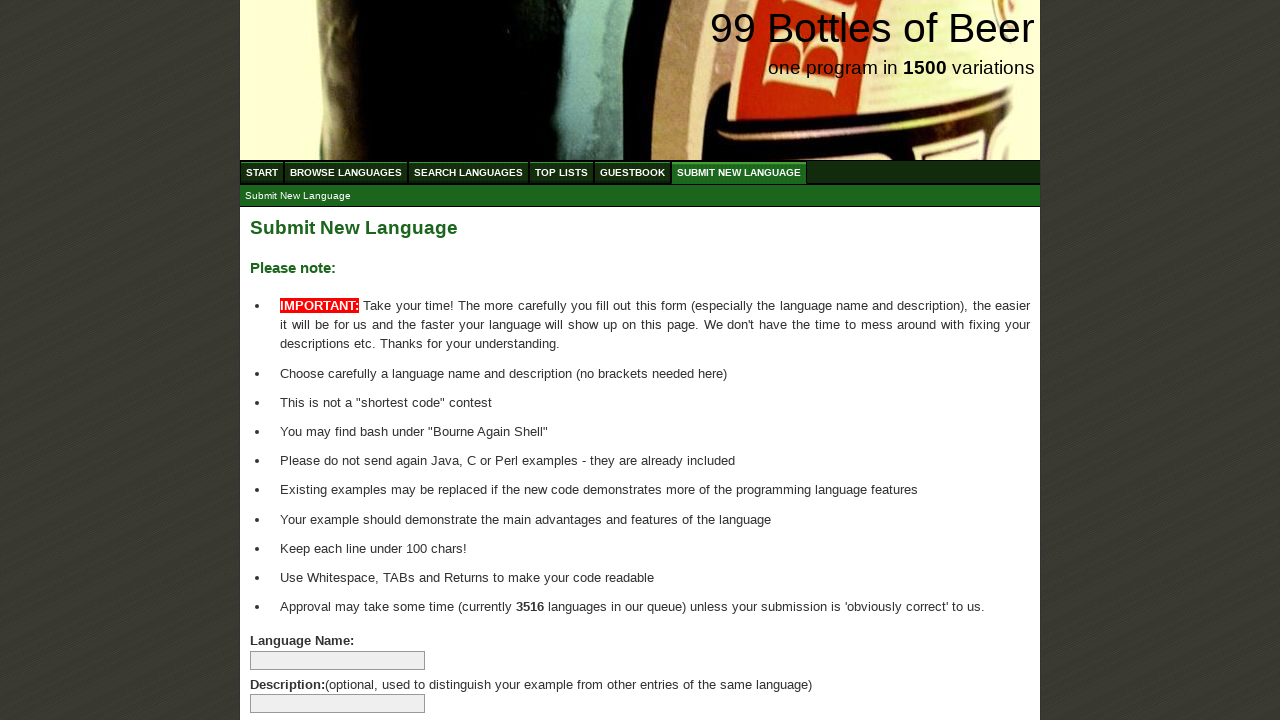